Tests drag and drop functionality by dragging a draggable element onto a droppable target element within an iframe

Starting URL: https://jqueryui.com/droppable/

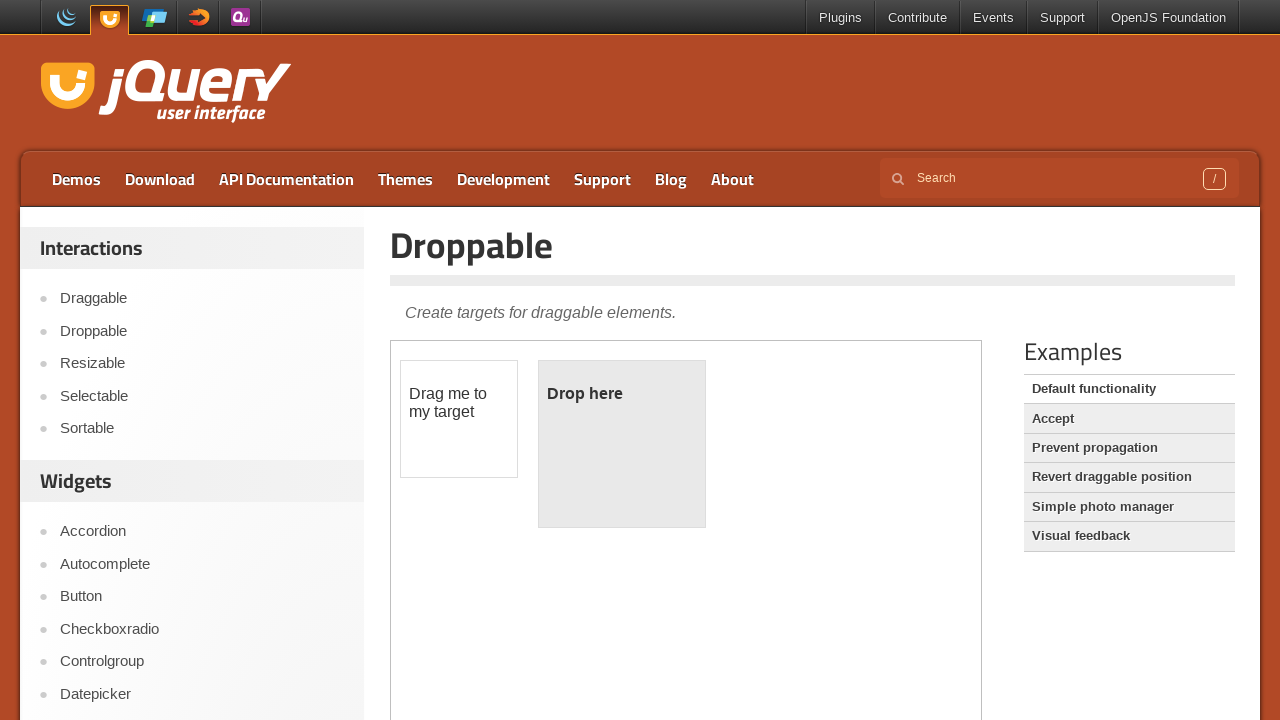

Located iframe containing drag and drop demo
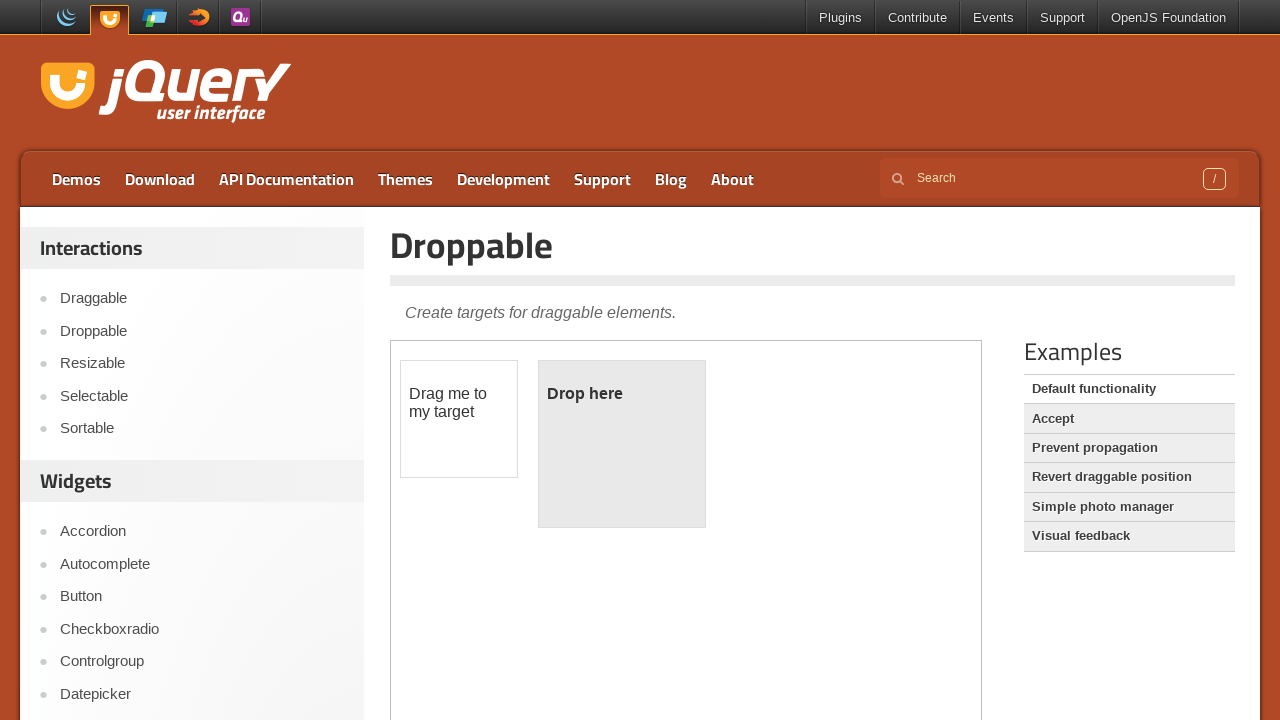

Located draggable element
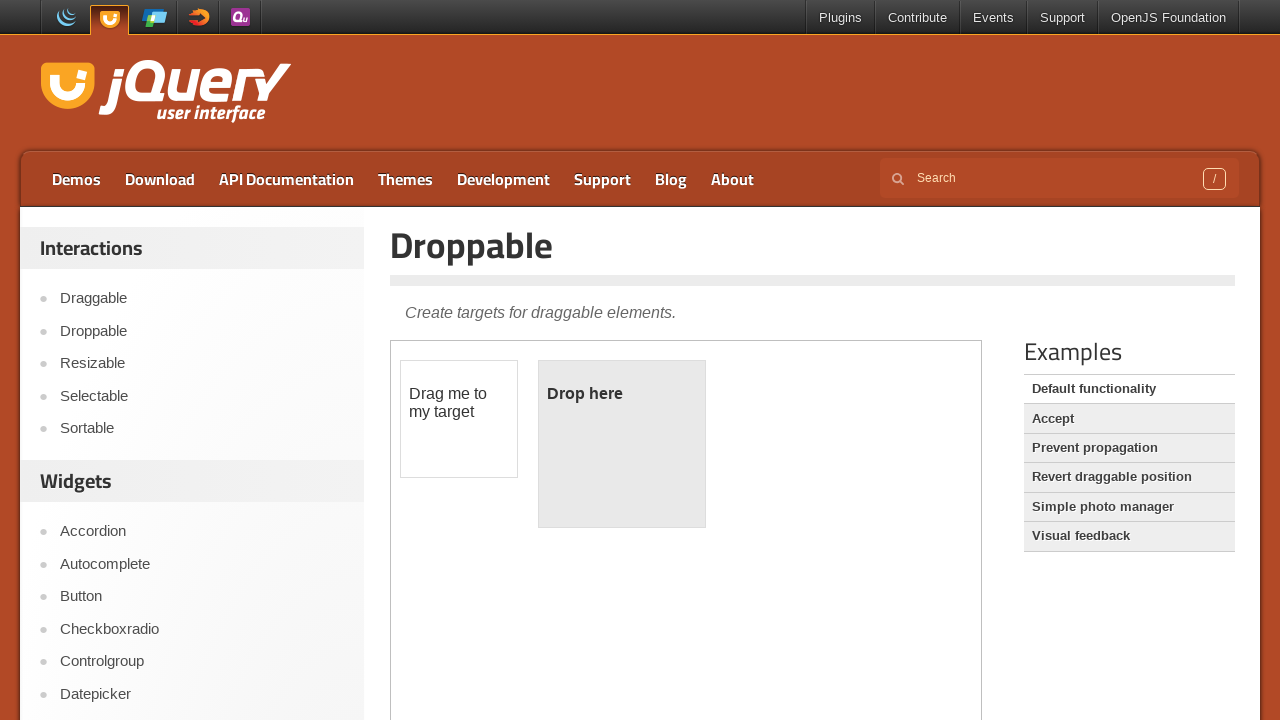

Located droppable target element
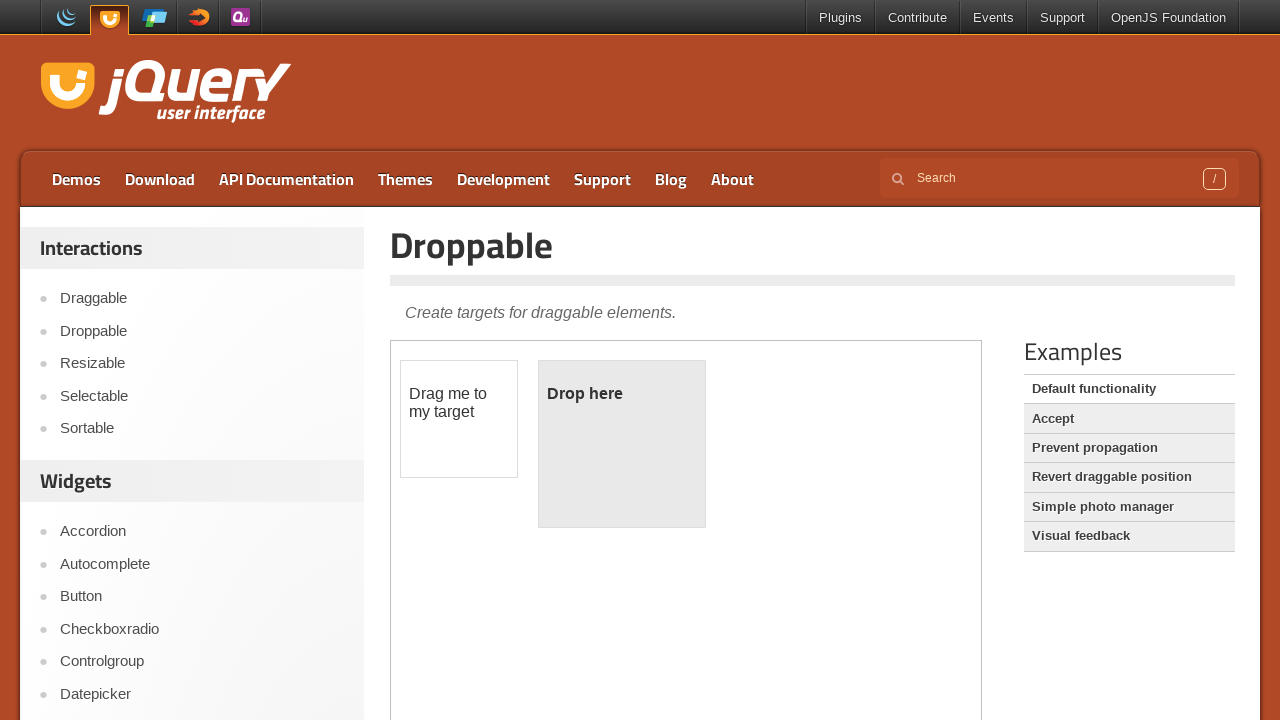

Captured droppable element background color before drag: rgb(233, 233, 233)
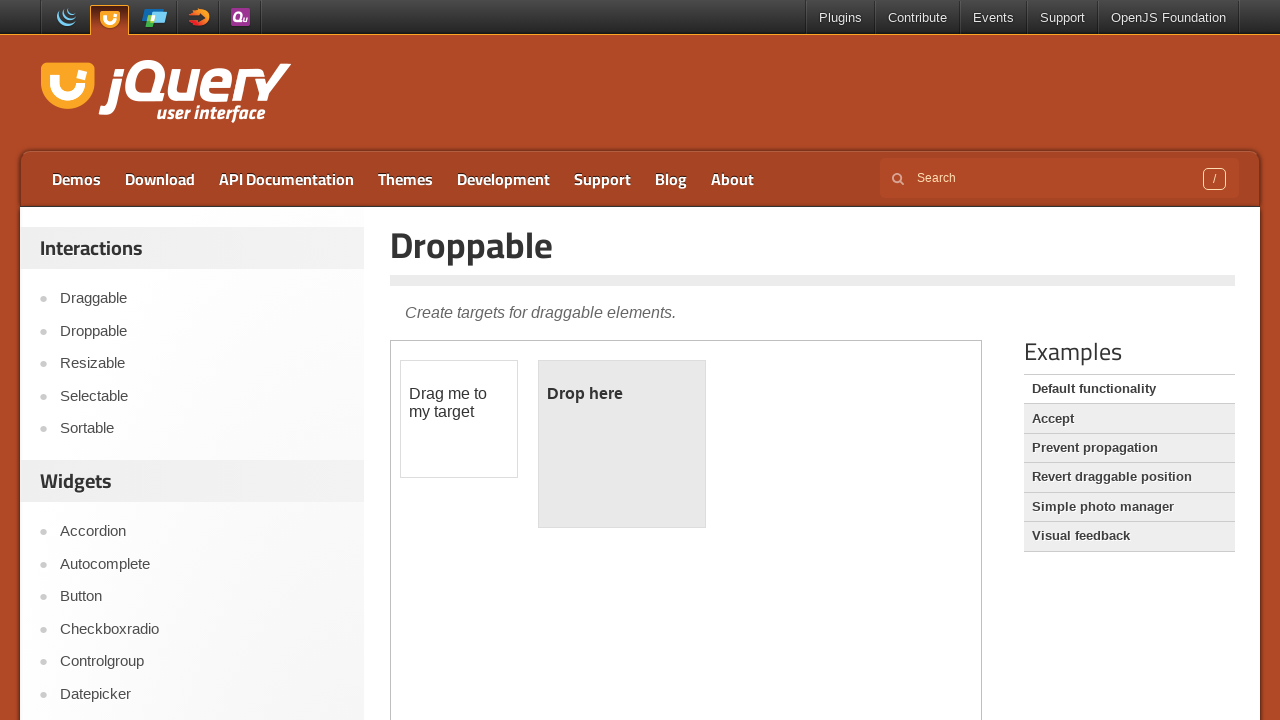

Dragged draggable element onto droppable target at (622, 444)
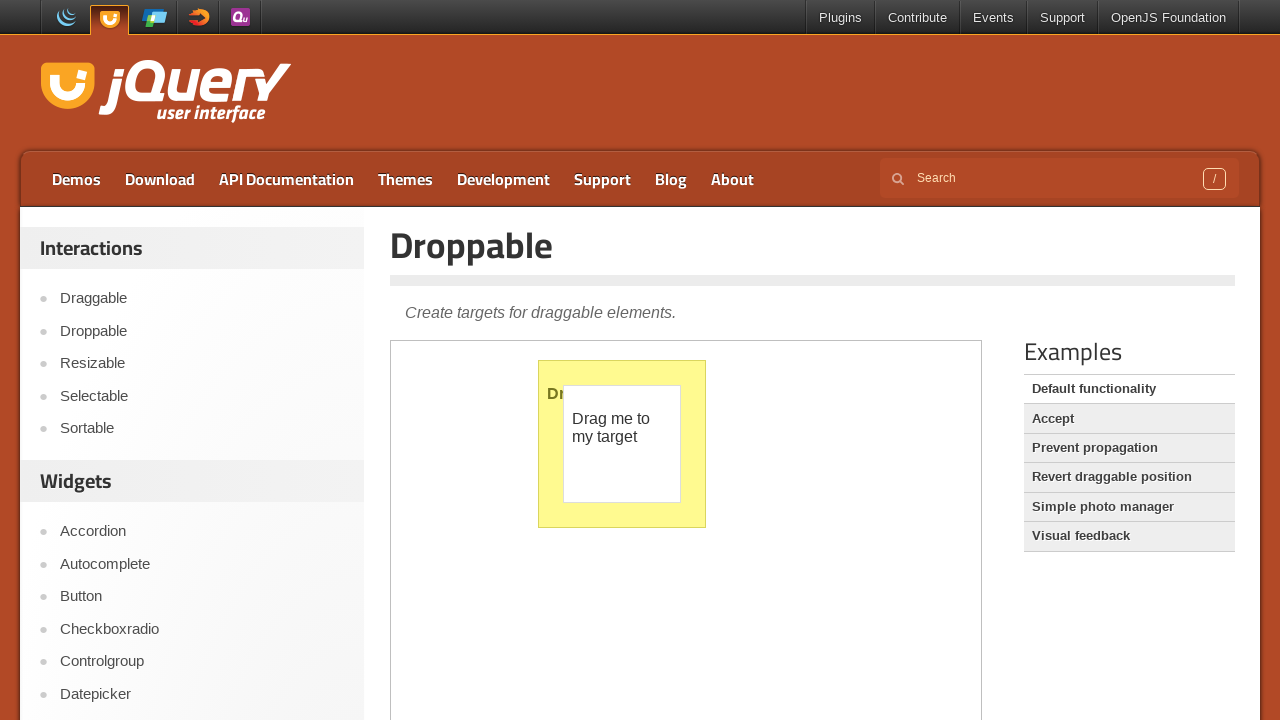

Captured droppable element background color after drag: rgb(255, 250, 144)
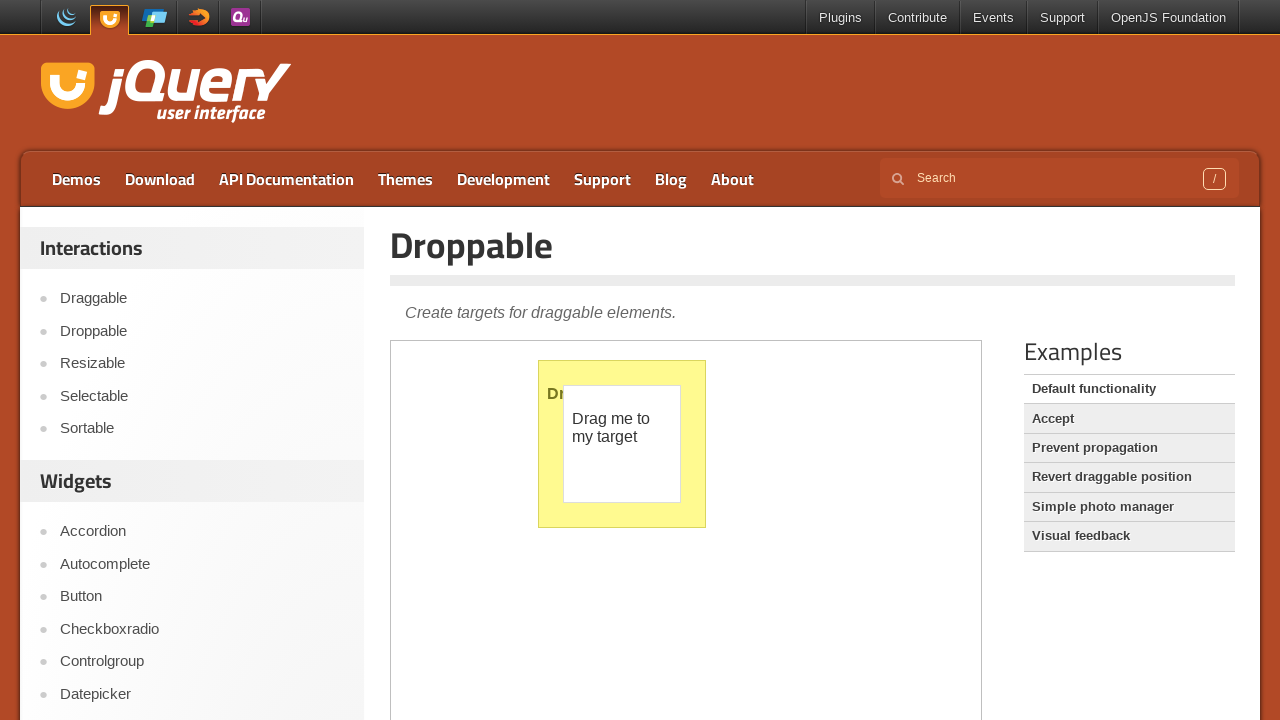

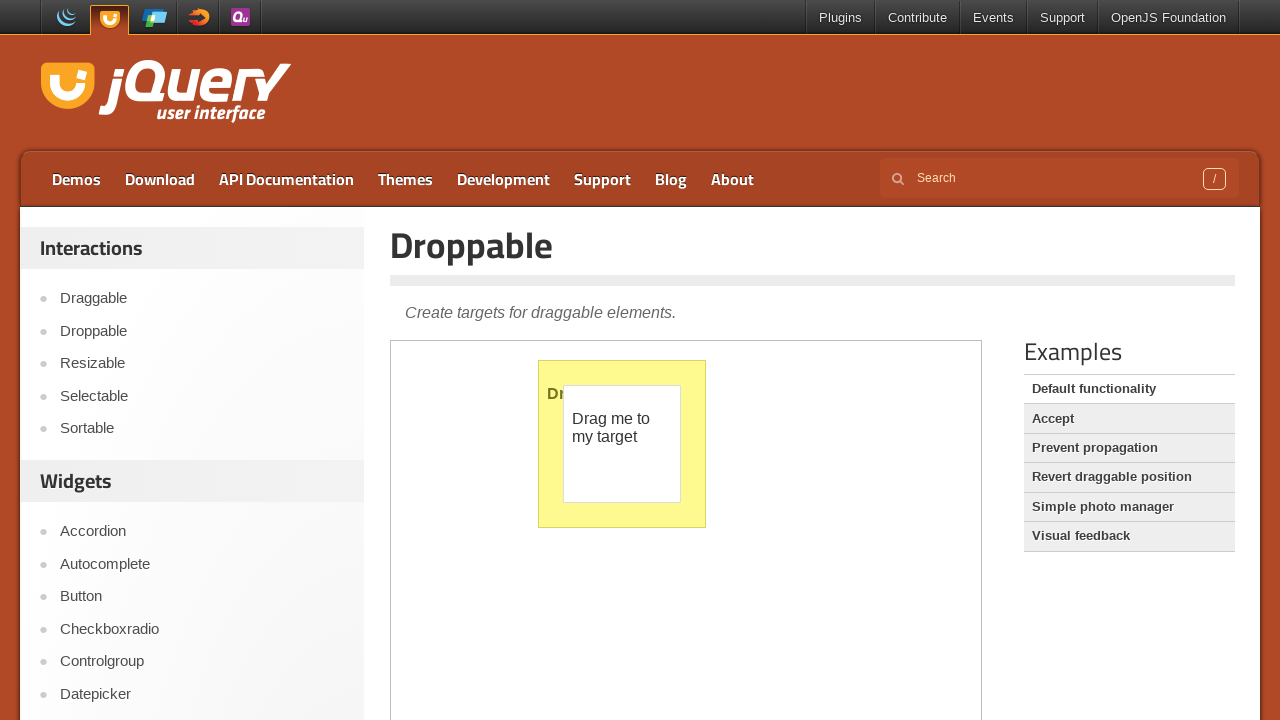